Navigates to vtiger.com homepage and clicks on a link containing the text "Features" to test partial link text navigation

Starting URL: https://www.vtiger.com/

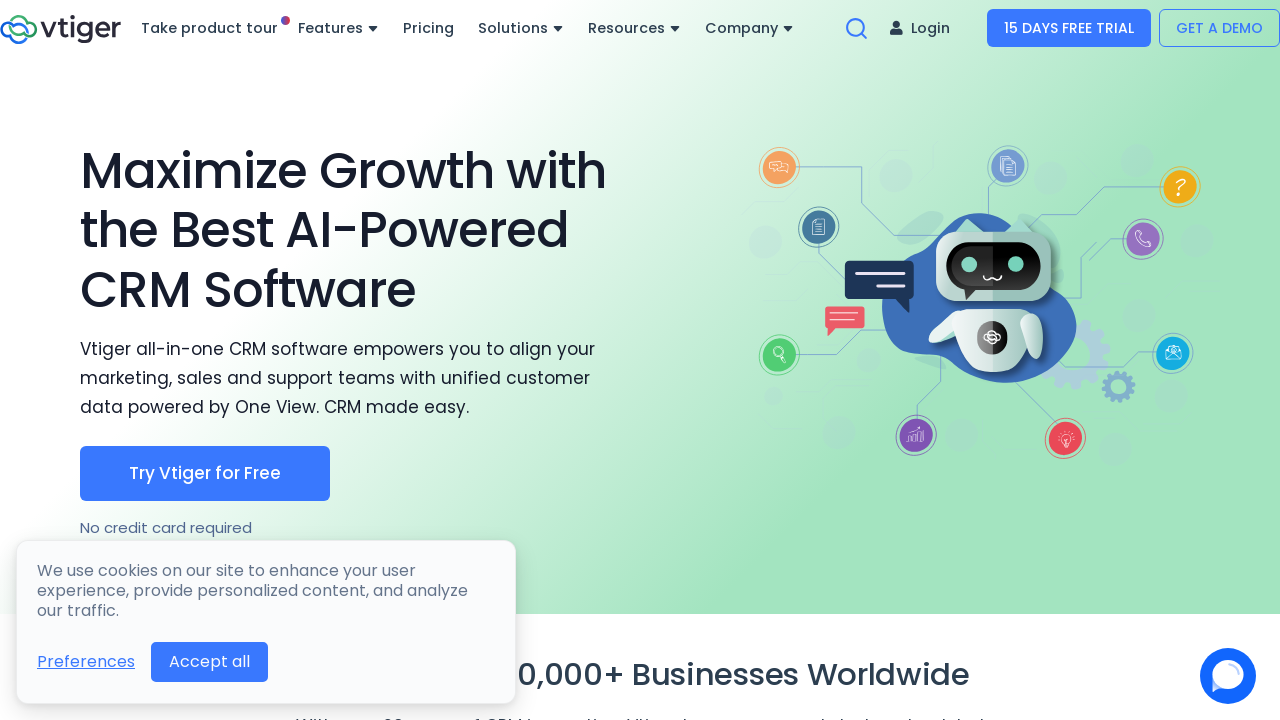

Navigated to vtiger.com homepage
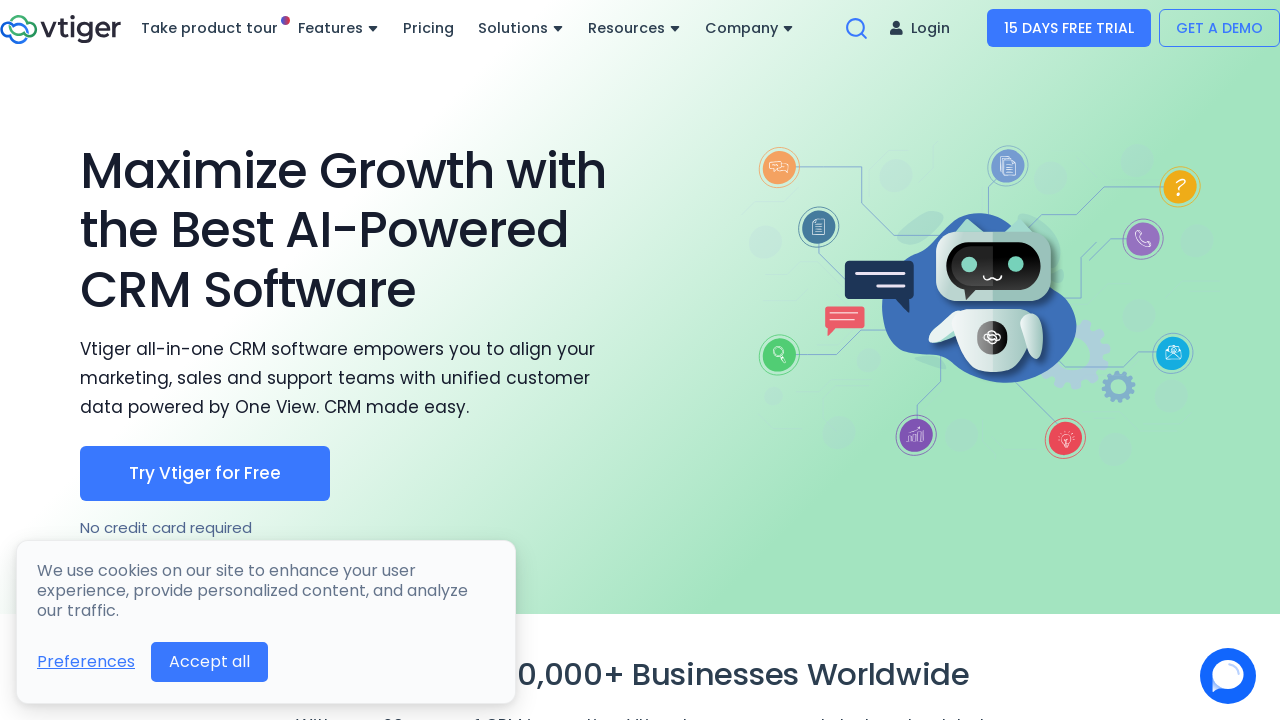

Clicked on link containing 'Features' text at (344, 28) on a:has-text('Features')
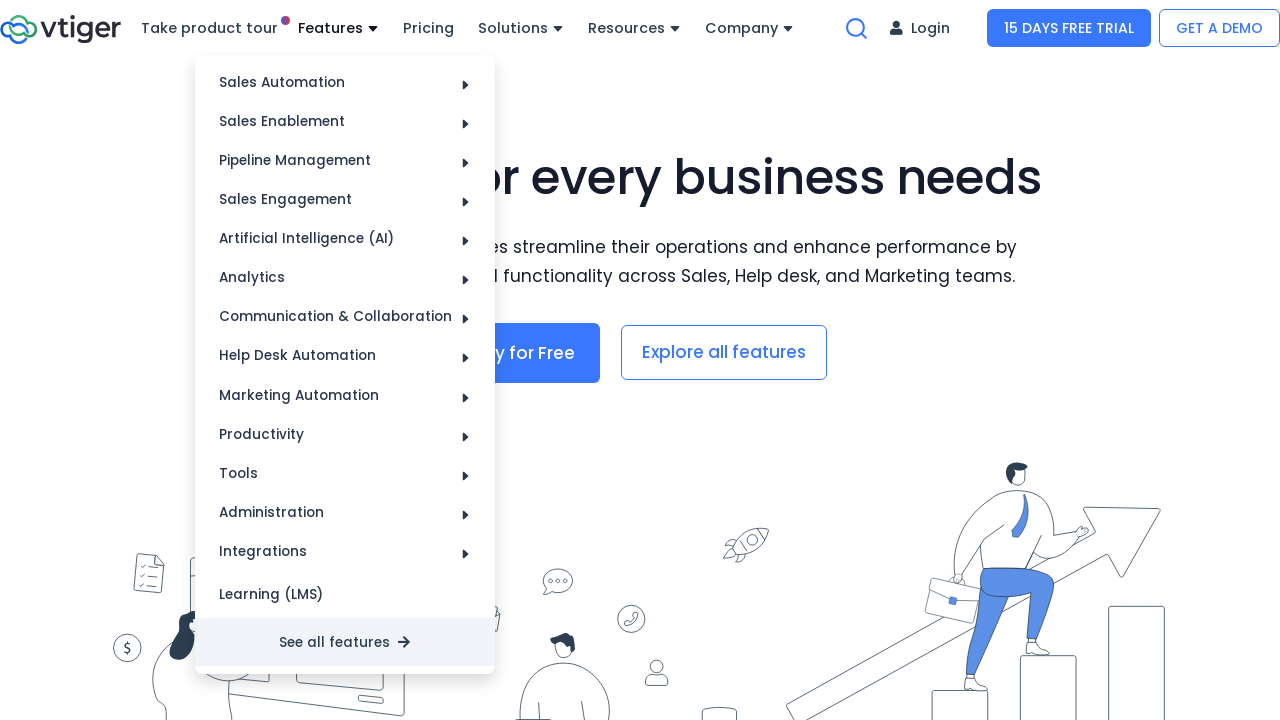

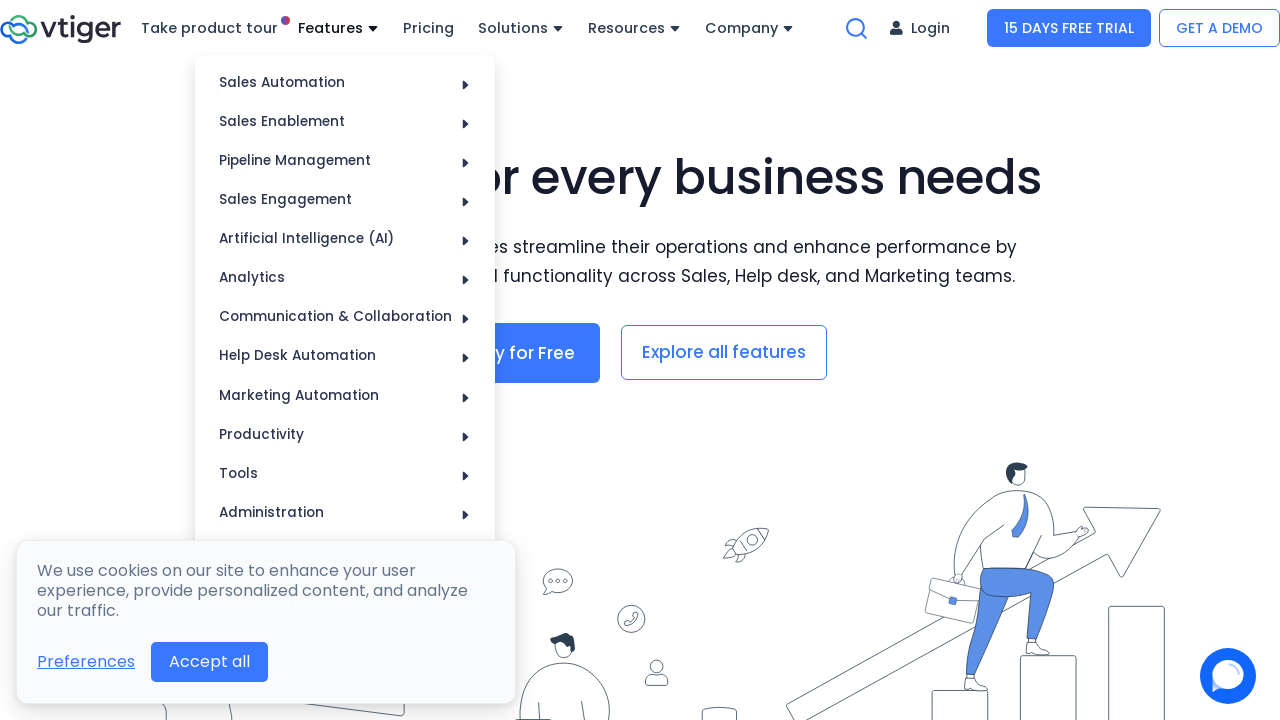